Demonstrates page scrolling functionality on W3Schools HTML tables page by using keyboard actions to scroll down and navigate to the bottom of the page.

Starting URL: https://www.w3schools.com/html/html_tables.asp

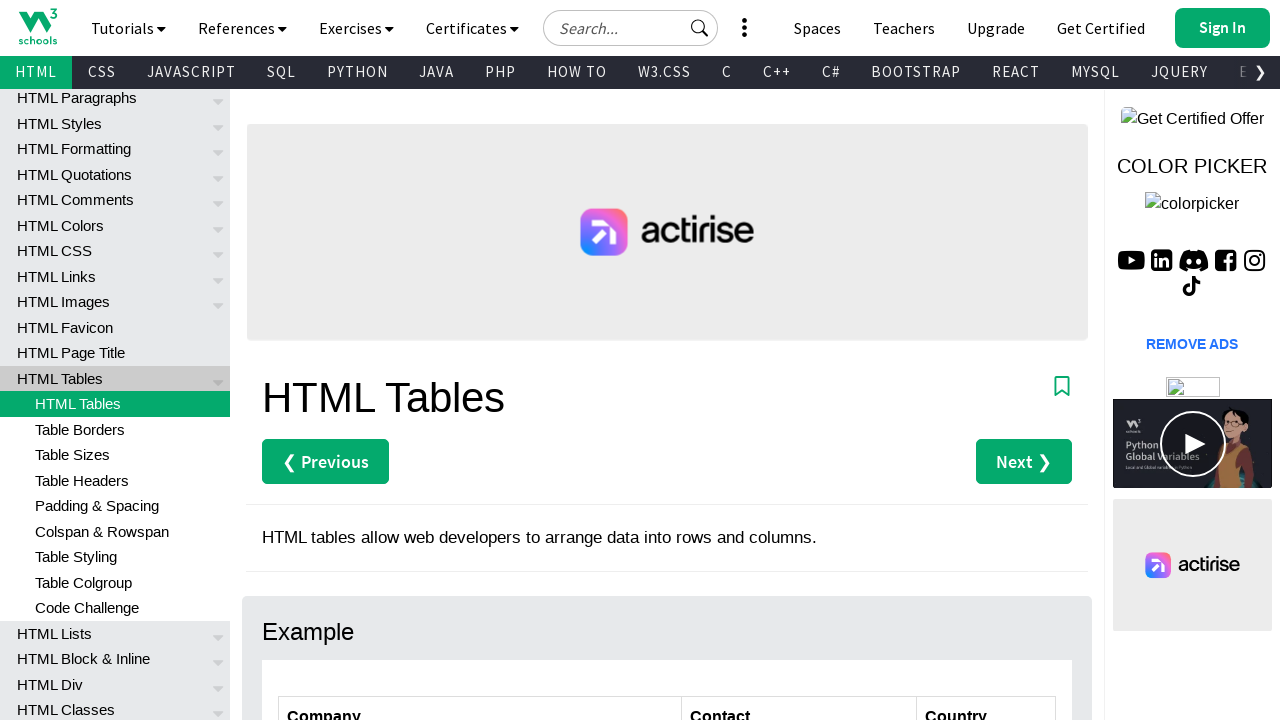

Waited for 'HTML Table Tags' heading to load
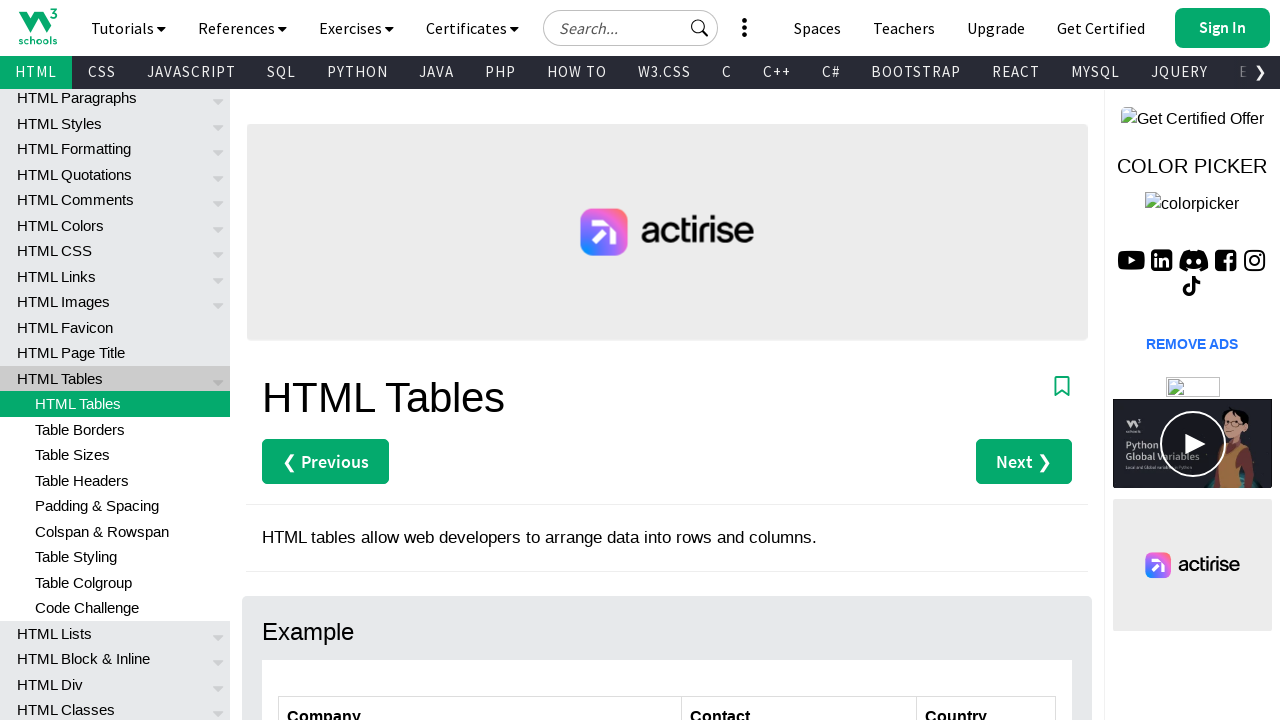

Pressed PageDown key to scroll down the page
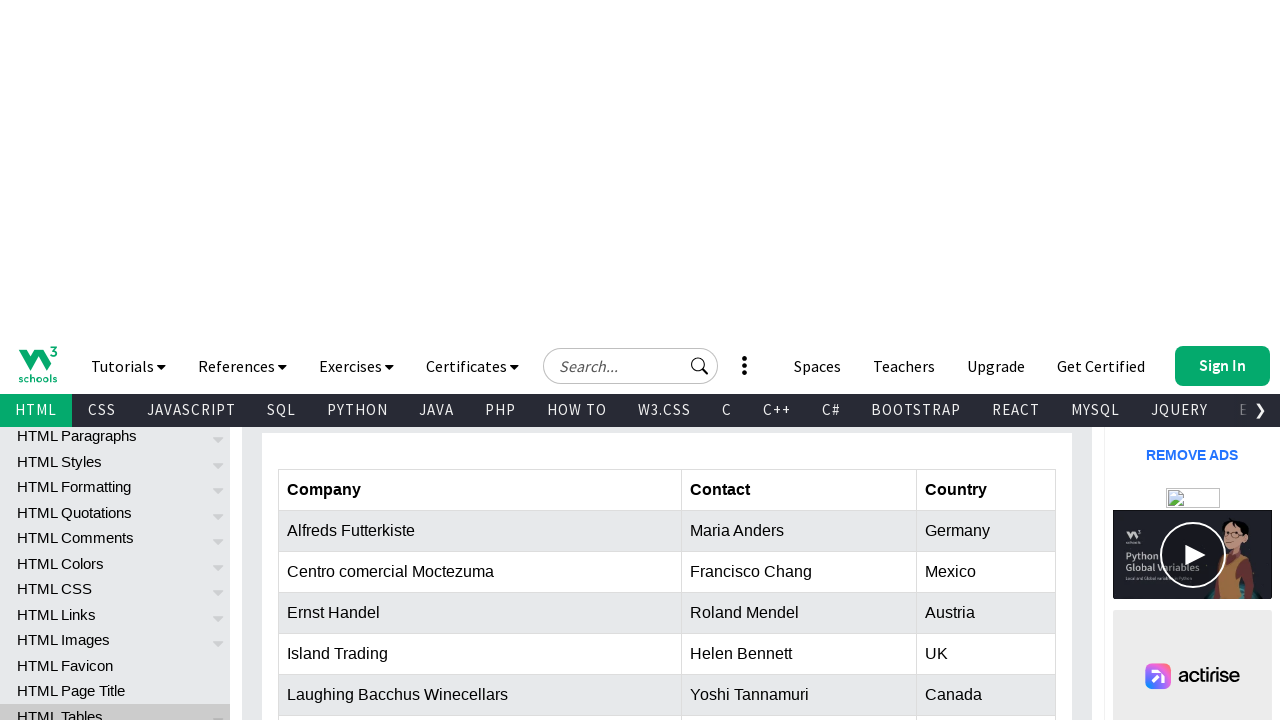

Pressed Ctrl+End to navigate to the bottom of the page
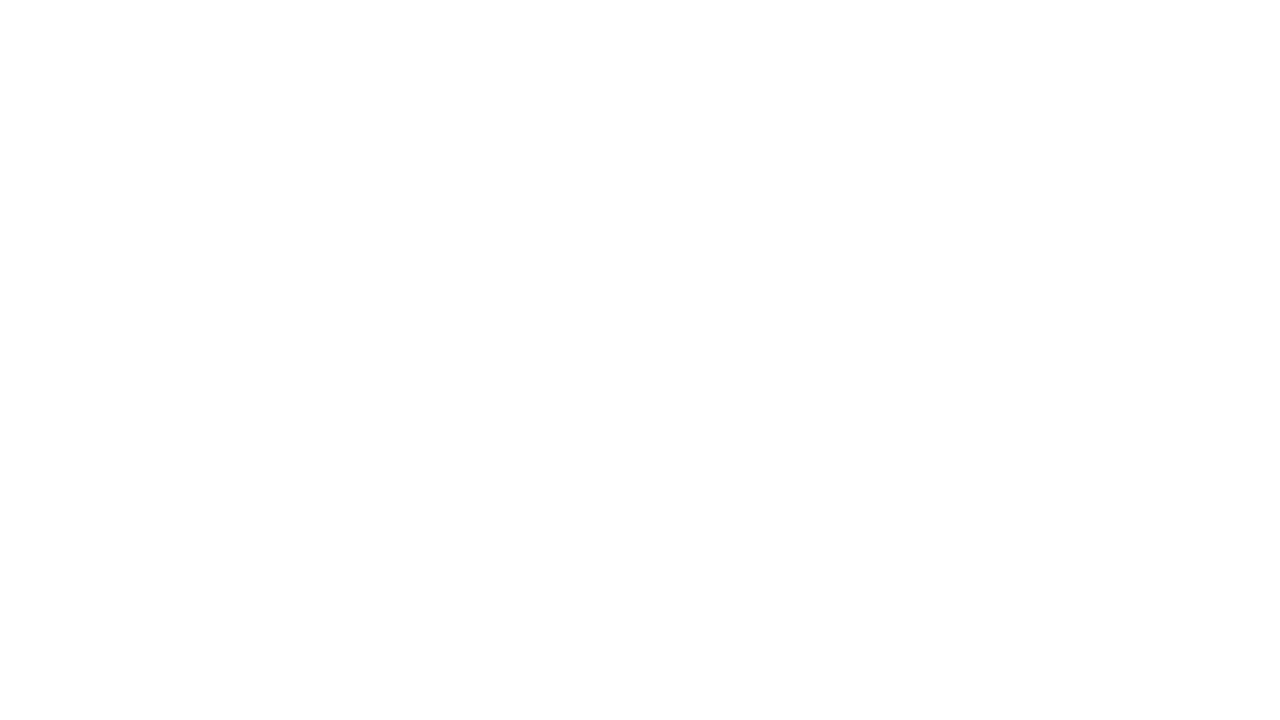

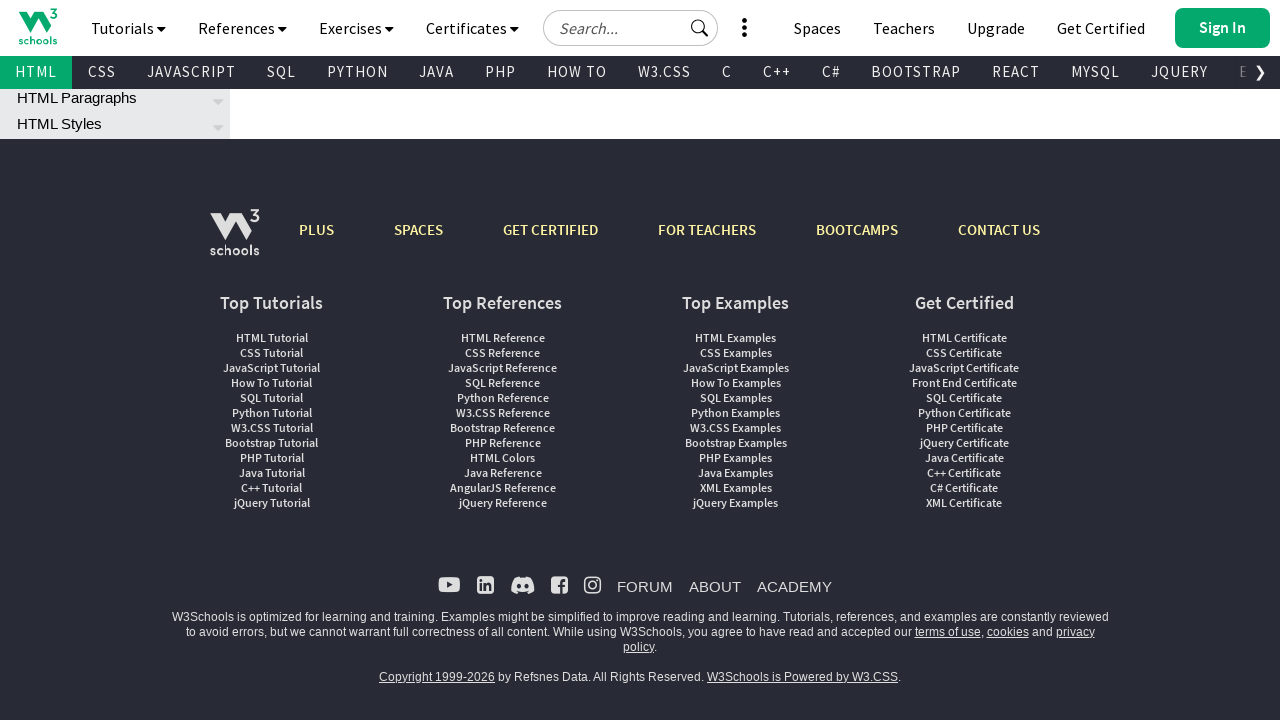